Tests handling JavaScript prompt dialogs within an iframe by clicking a "Try it" button, accepting the prompt with a message, and verifying the resulting text is displayed.

Starting URL: https://www.w3schools.com/jsref/tryit.asp?filename=tryjsref_prompt

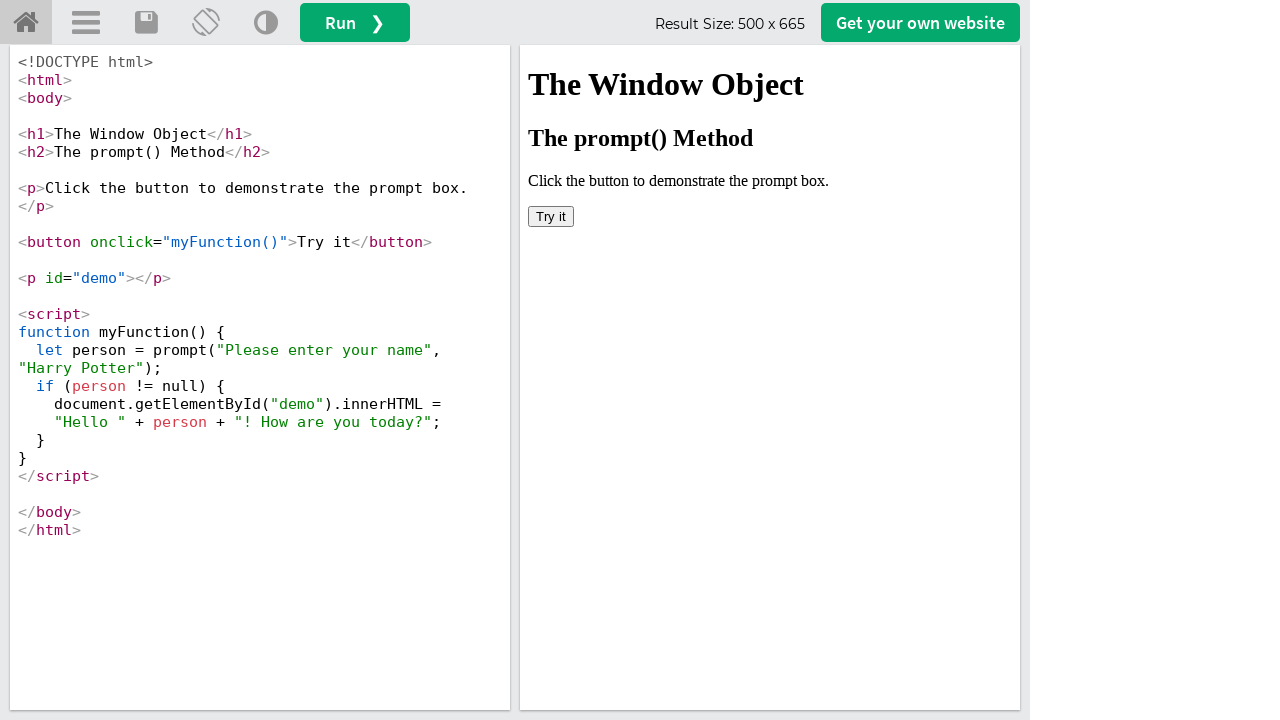

Set up dialog handler to accept prompt with 'message from prompt'
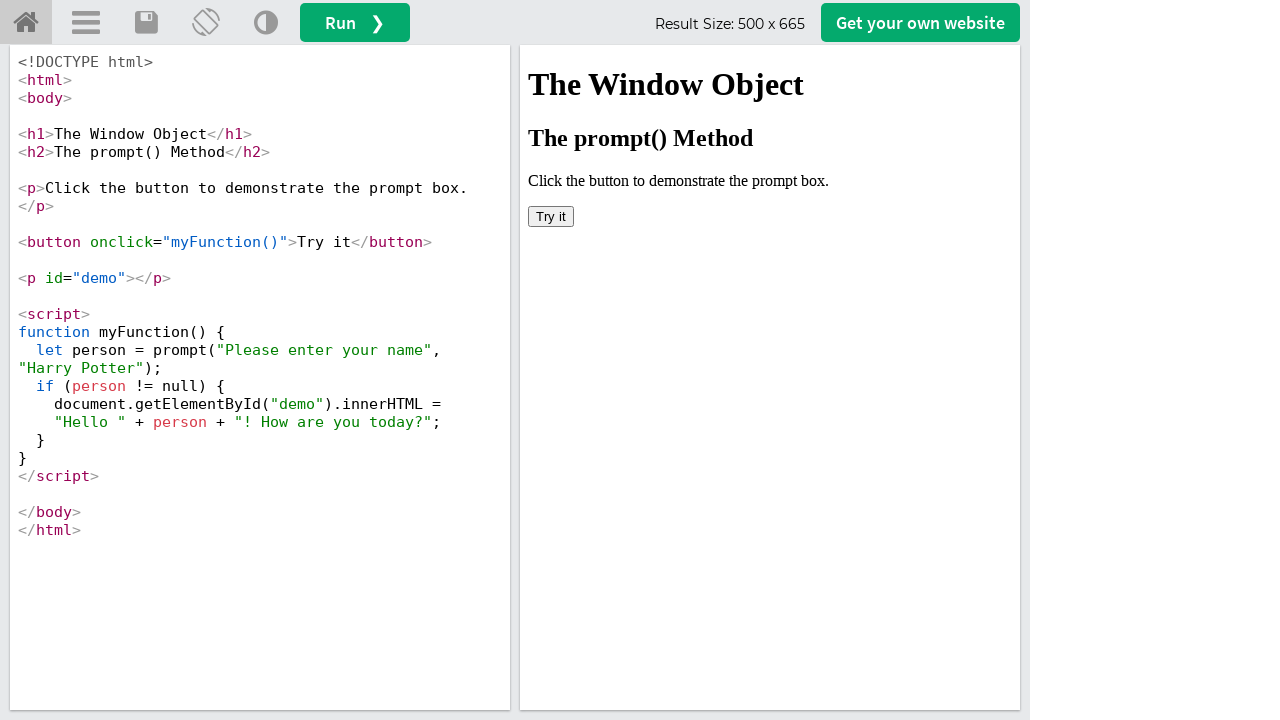

Located the iframeResult frame
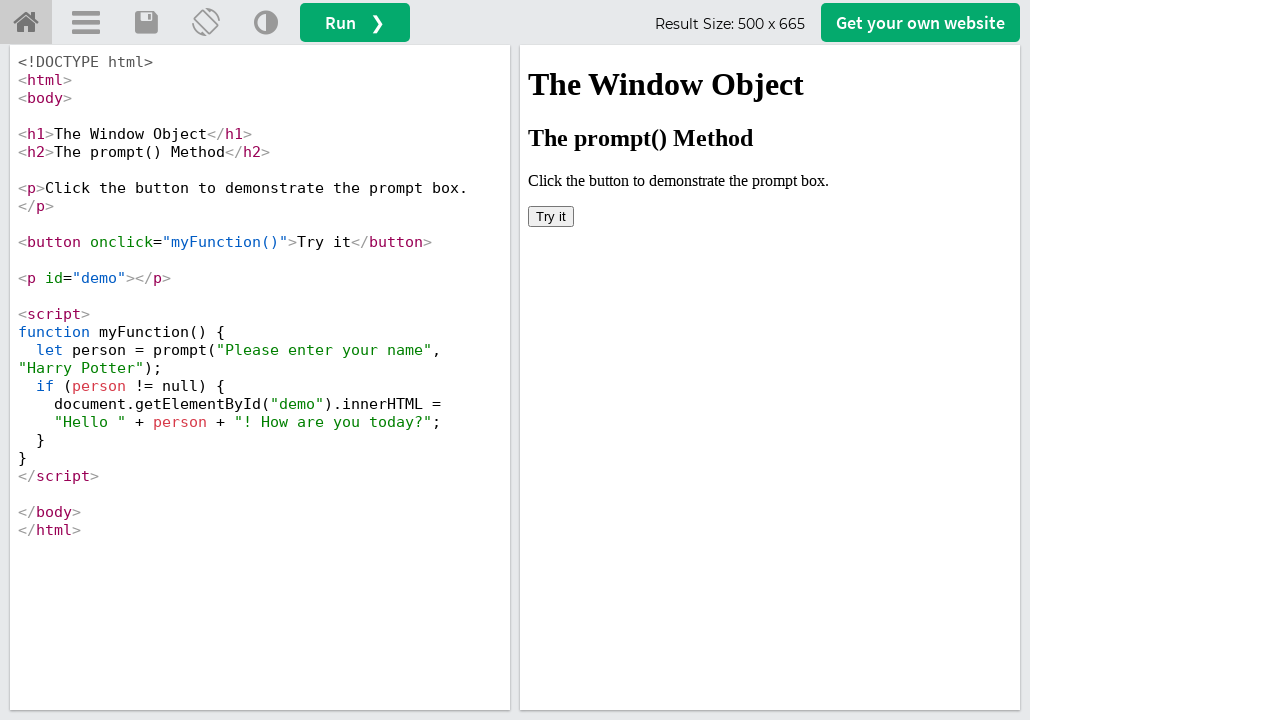

Clicked 'Try it' button inside iframe to trigger prompt at (551, 216) on [name='iframeResult'] >> internal:control=enter-frame >> xpath=//button[text()='
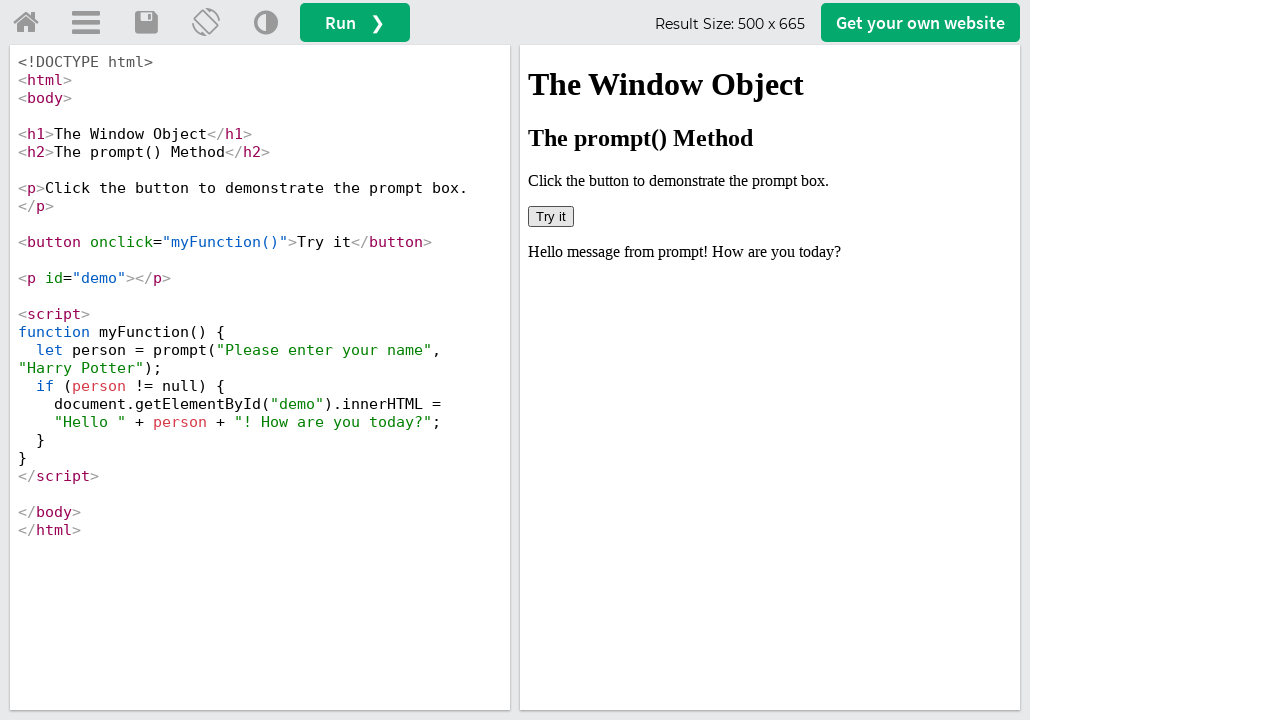

Retrieved success message from #demo element
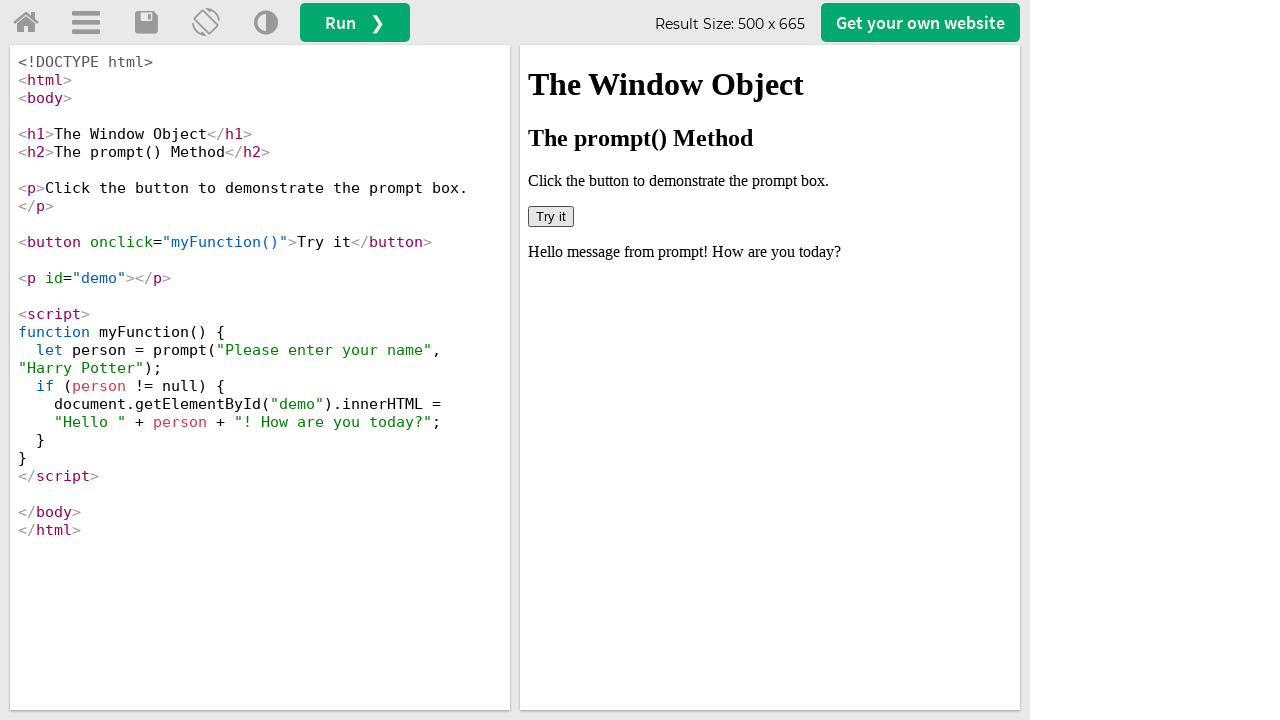

Printed success message: Hello message from prompt! How are you today?
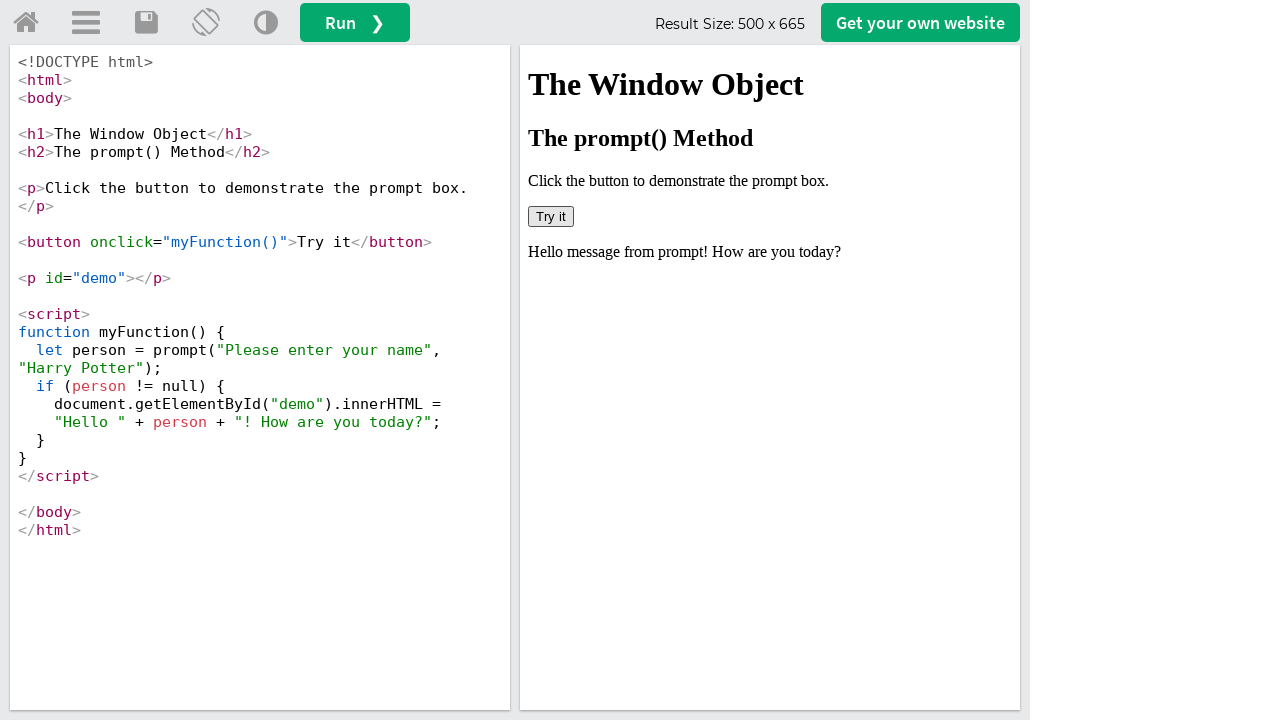

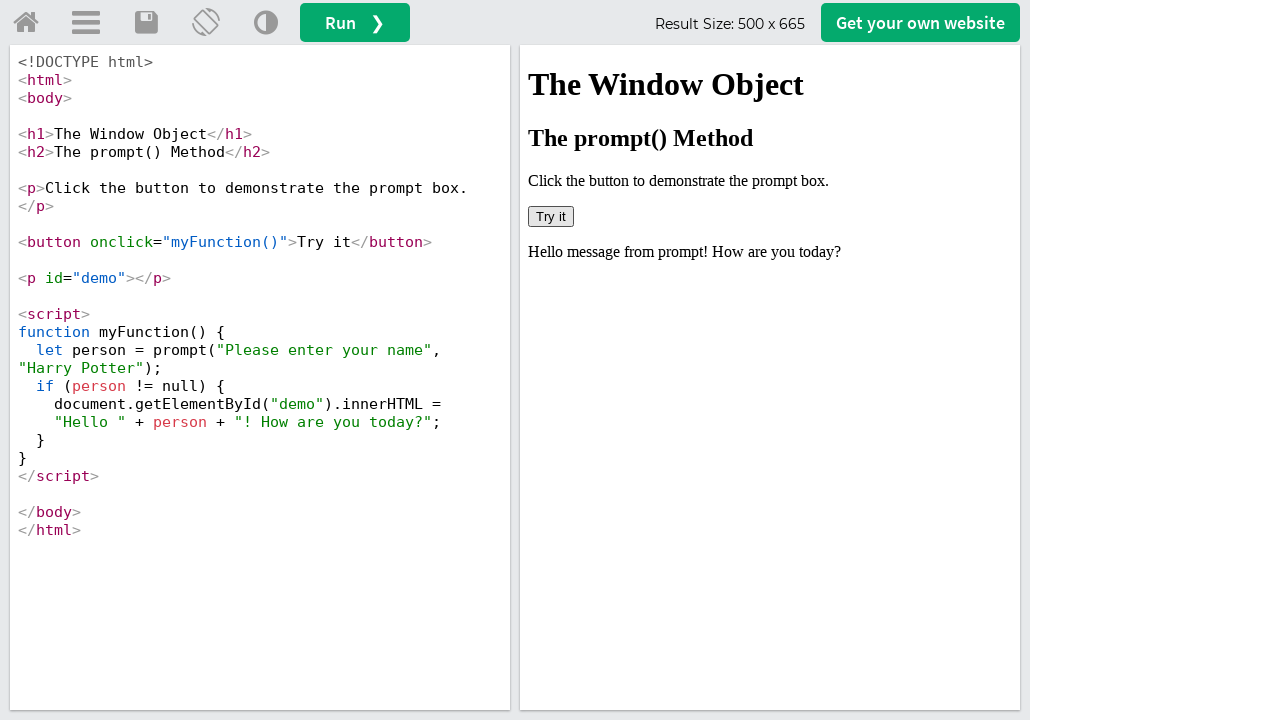